Tests confirm dialog by triggering it and accepting the confirmation

Starting URL: https://katalon-test.s3.amazonaws.com/aut/html/confirm.html

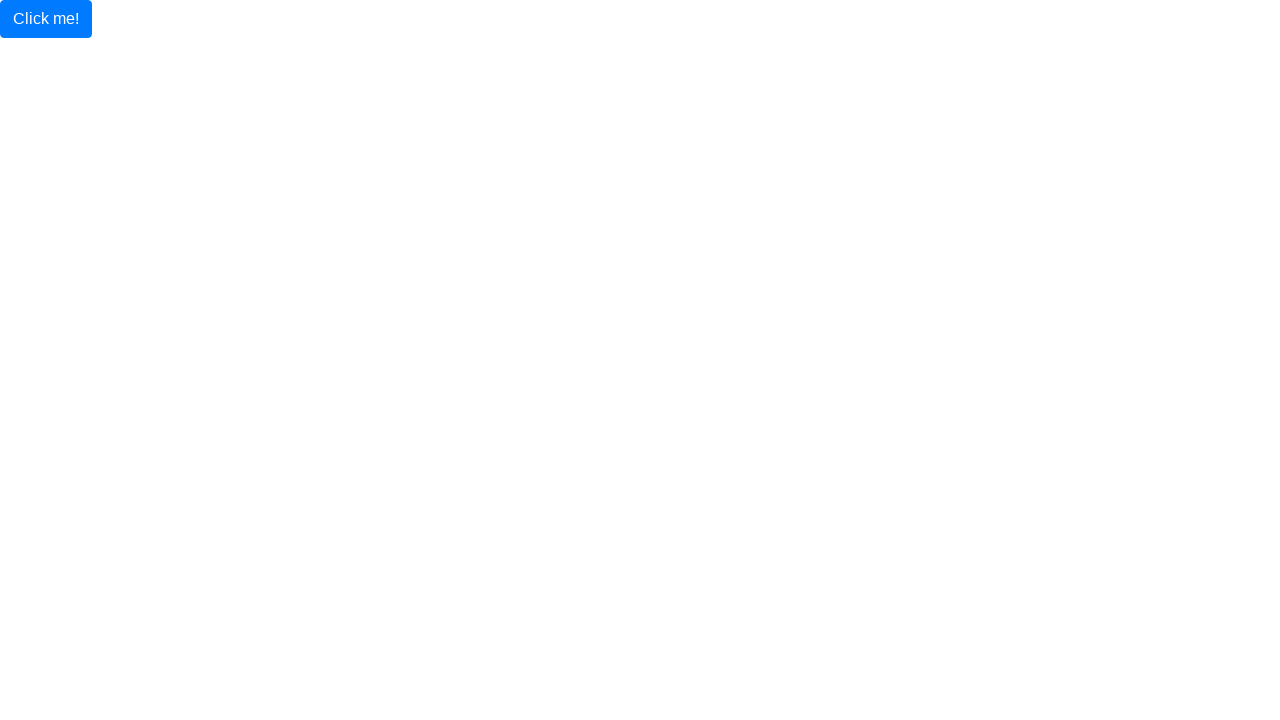

Set up dialog handler to accept confirmation
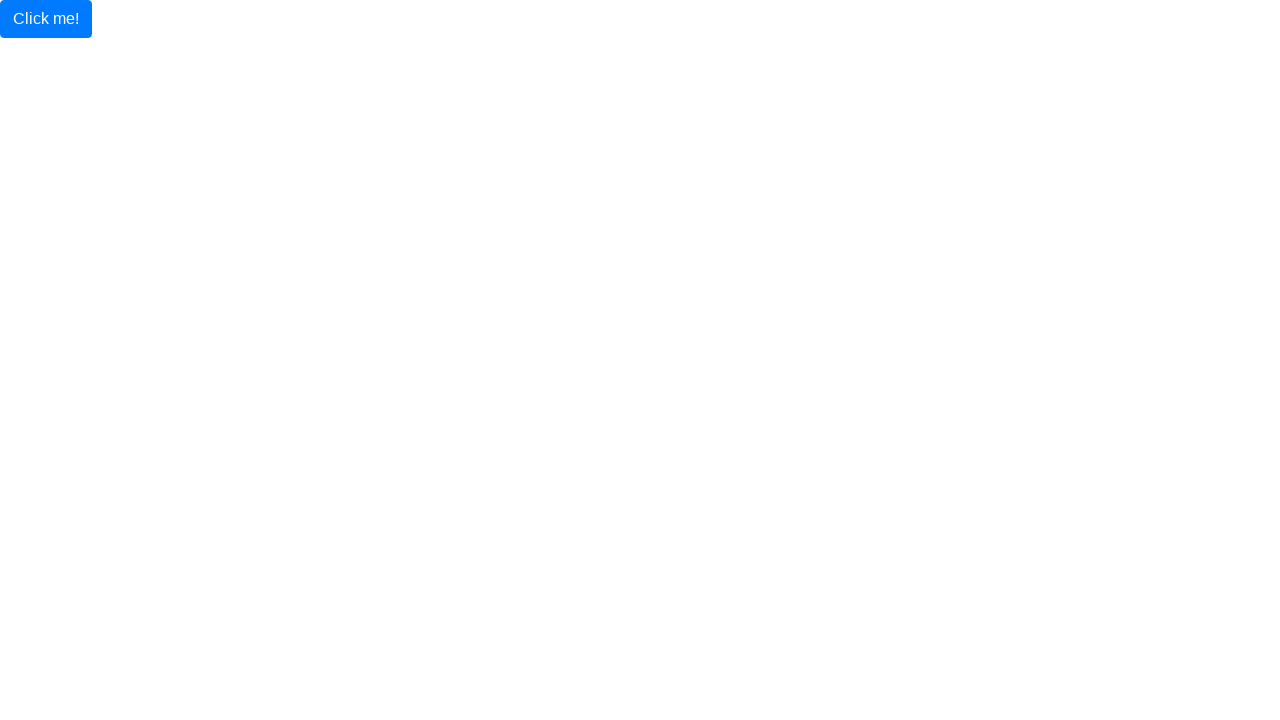

Clicked button to trigger confirm dialog at (46, 19) on button
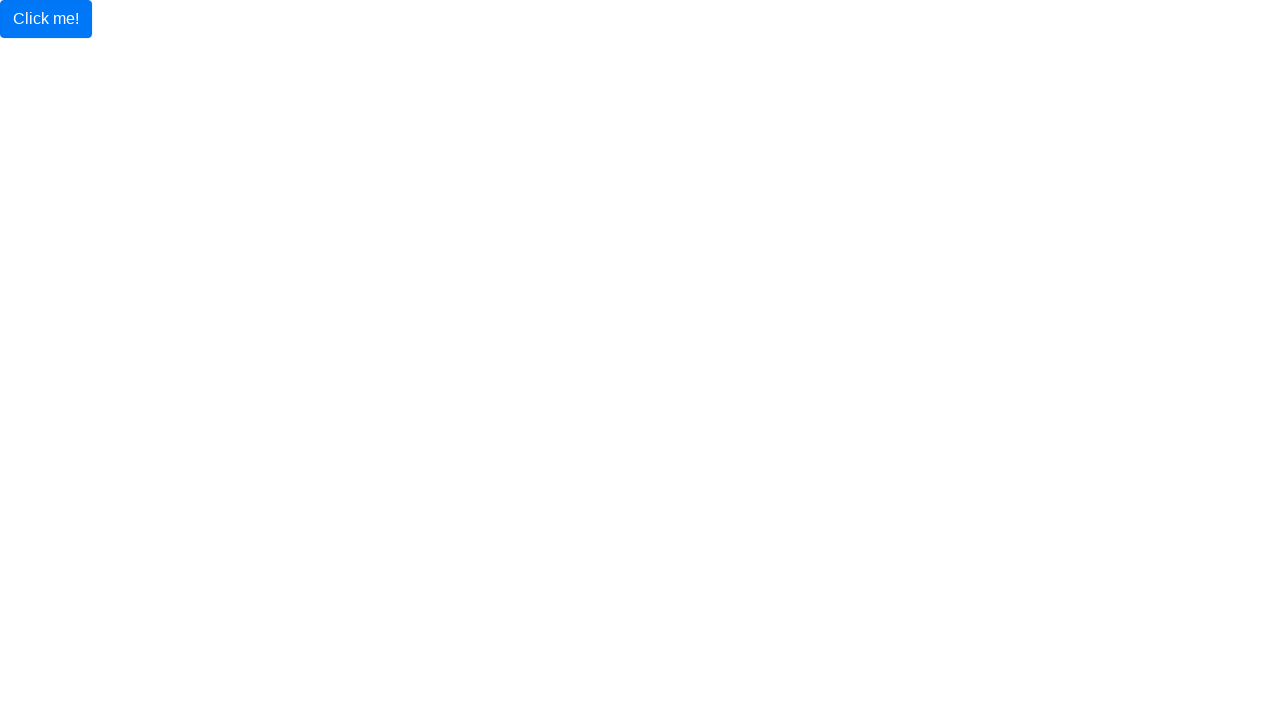

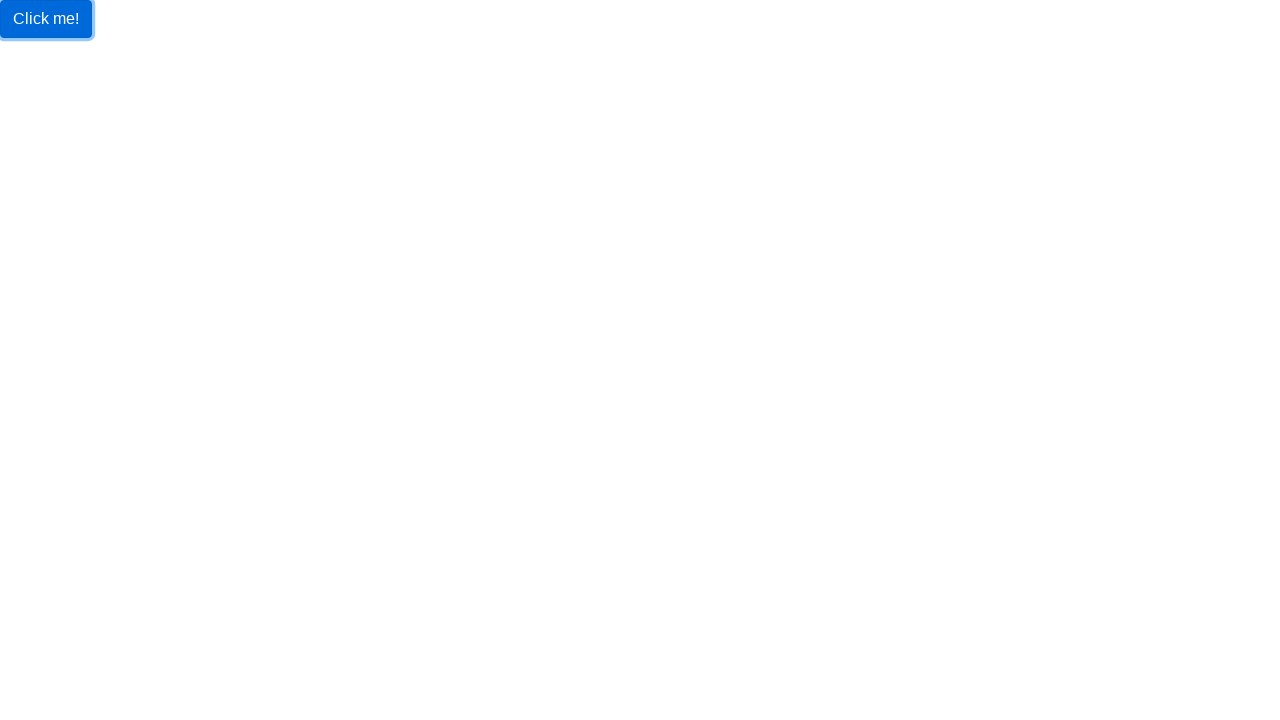